Tests the triangle calculator with negative number in side a field

Starting URL: https://www.calculator.net/triangle-calculator.html

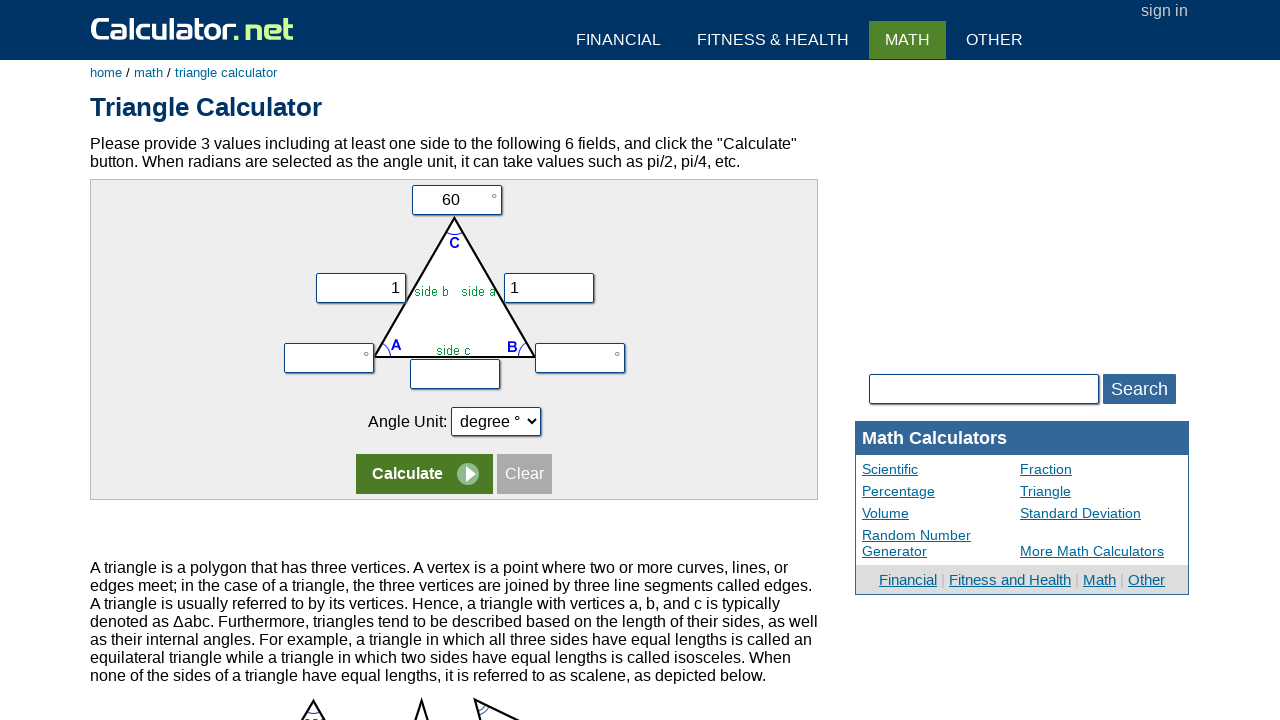

Clicked on side a input field at (360, 288) on input[name='vx']
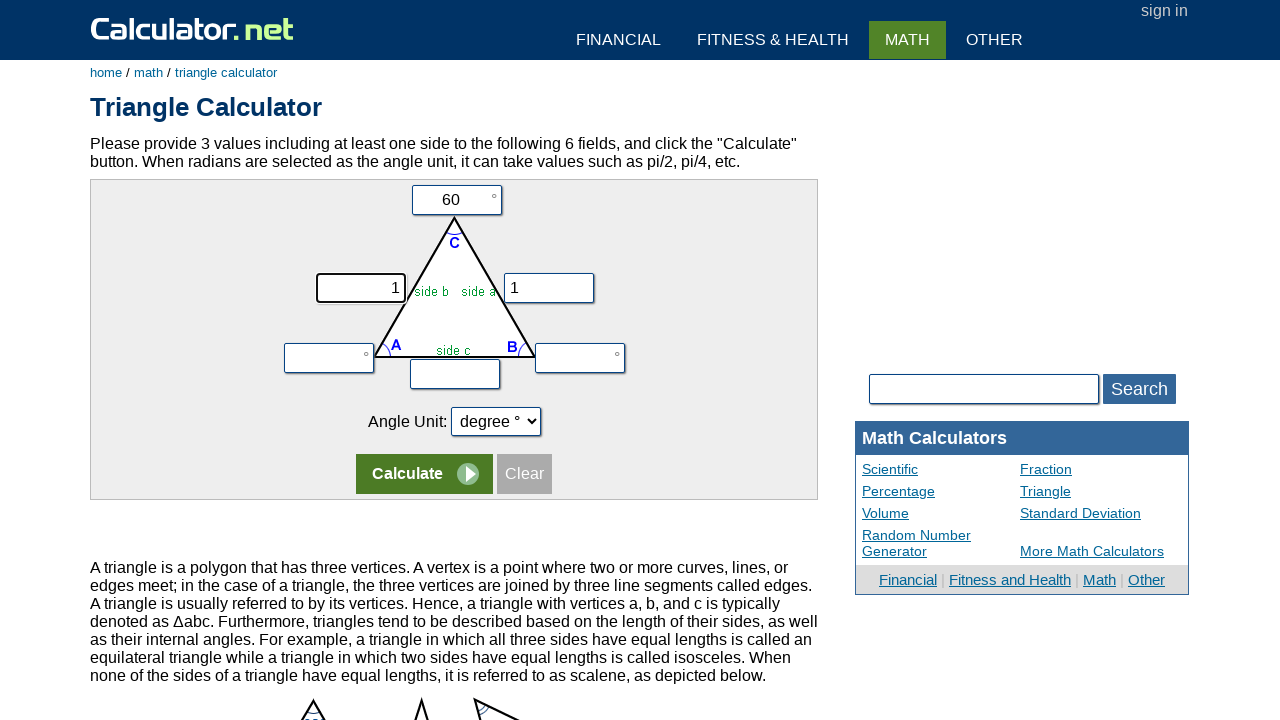

Filled side a field with negative number -1 on input[name='vx']
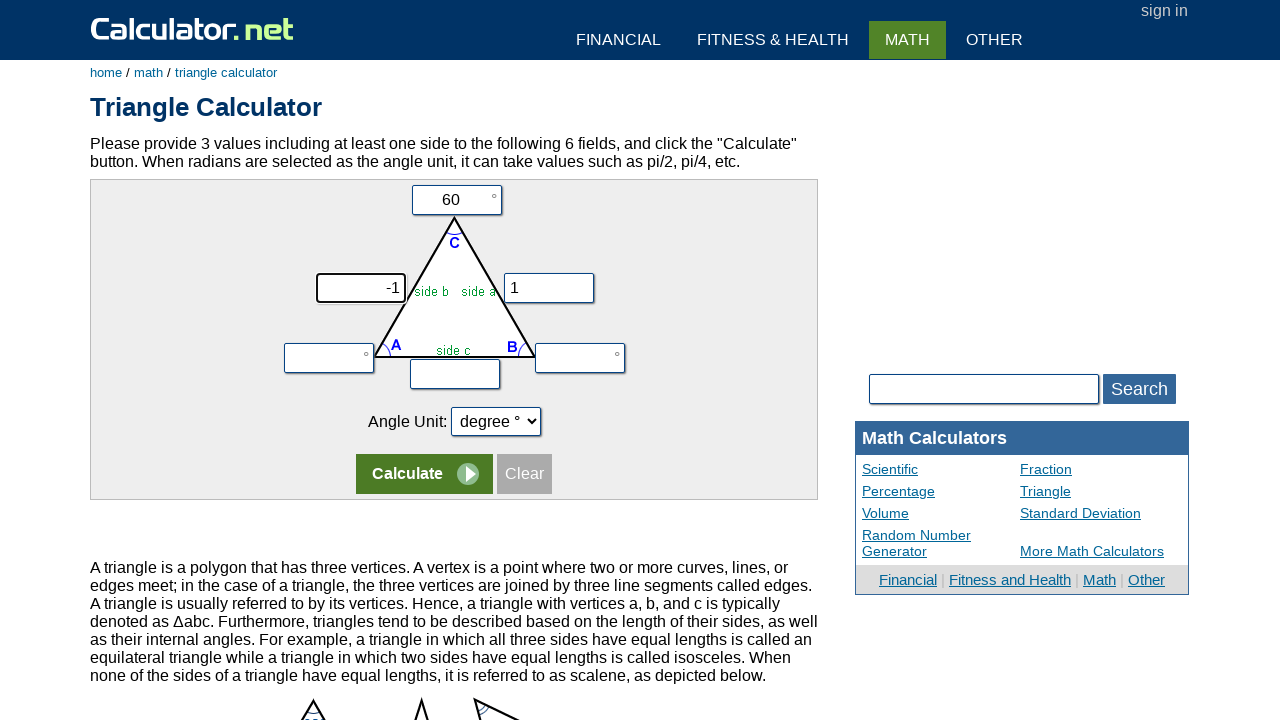

Clicked calculate button at (424, 474) on tr:nth-child(5) input
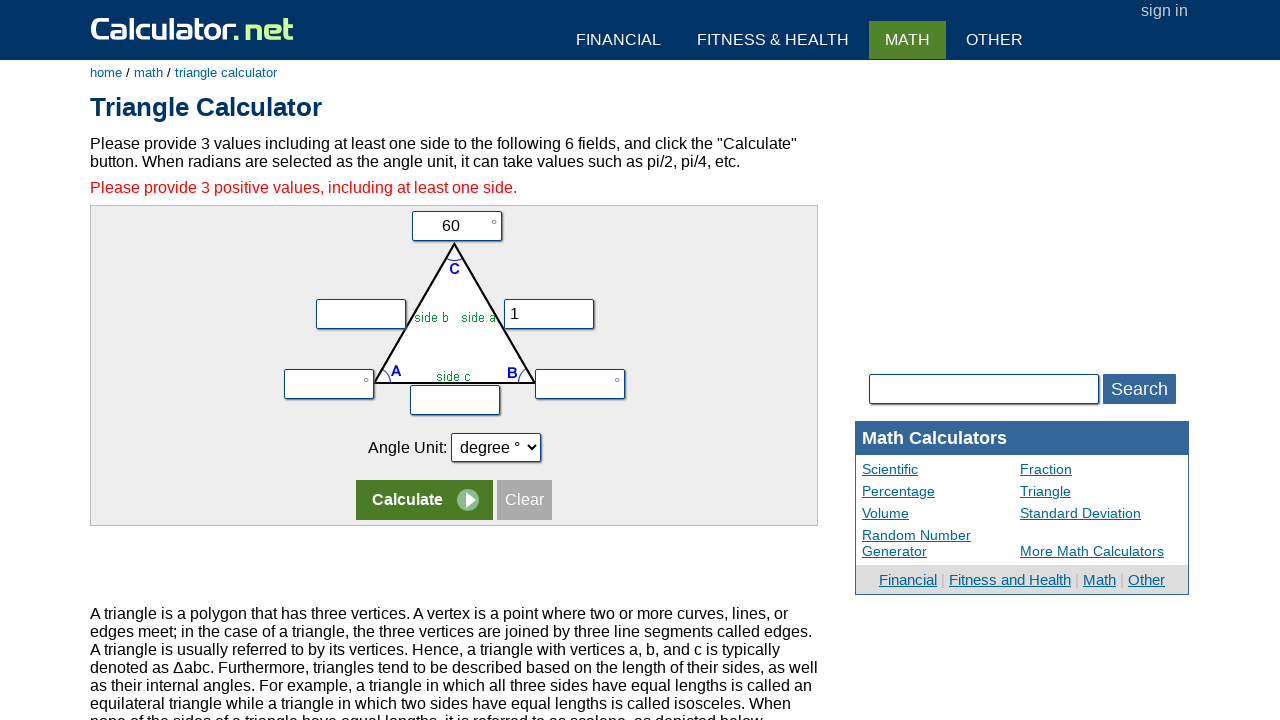

Error message appeared for negative number input
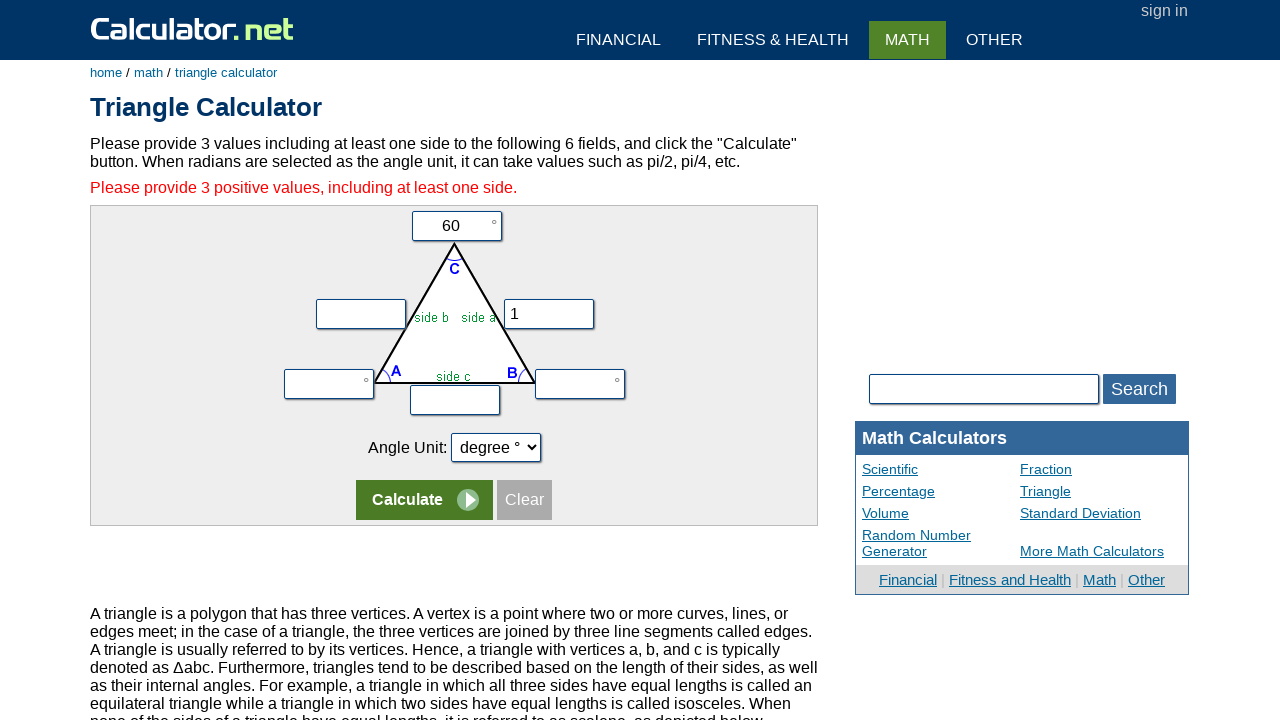

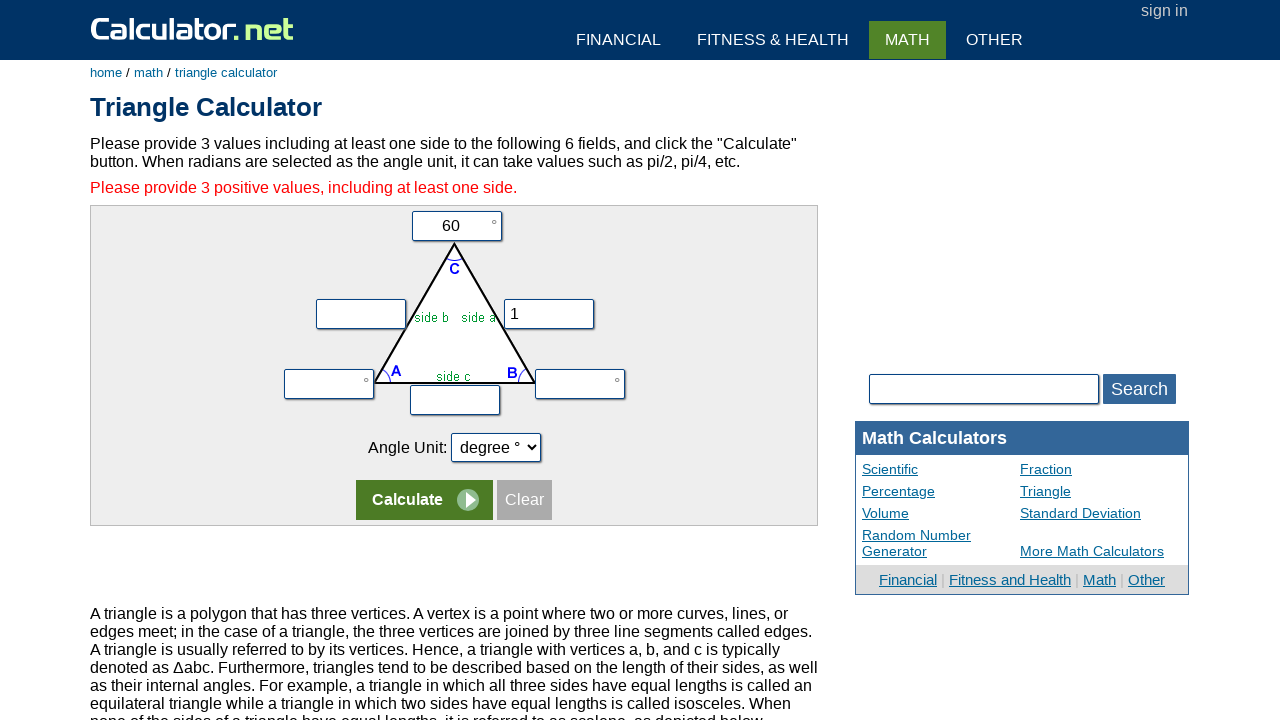